Tests finding and interacting with a text input field using XPath selector, then enters Hebrew text

Starting URL: https://translate.google.com

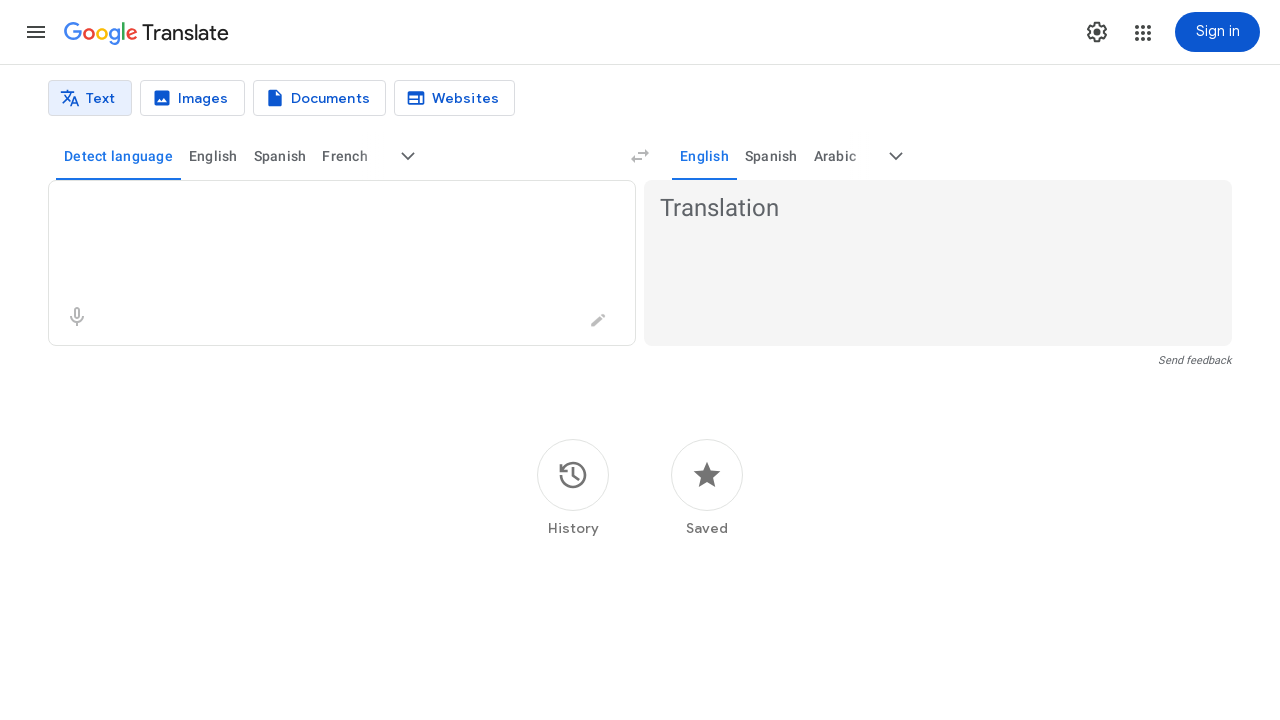

Filled text input field with Hebrew text 'שלום' using XPath selector on //textarea[@spellcheck='false' and @rows='1']
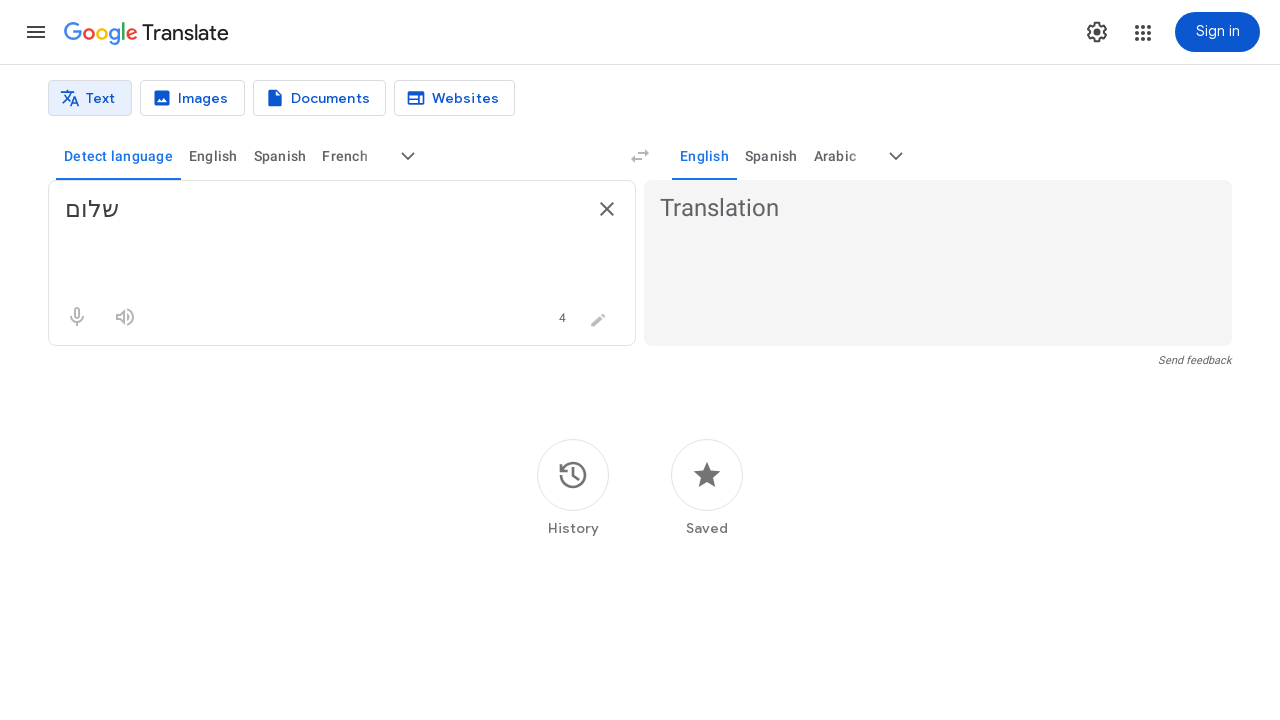

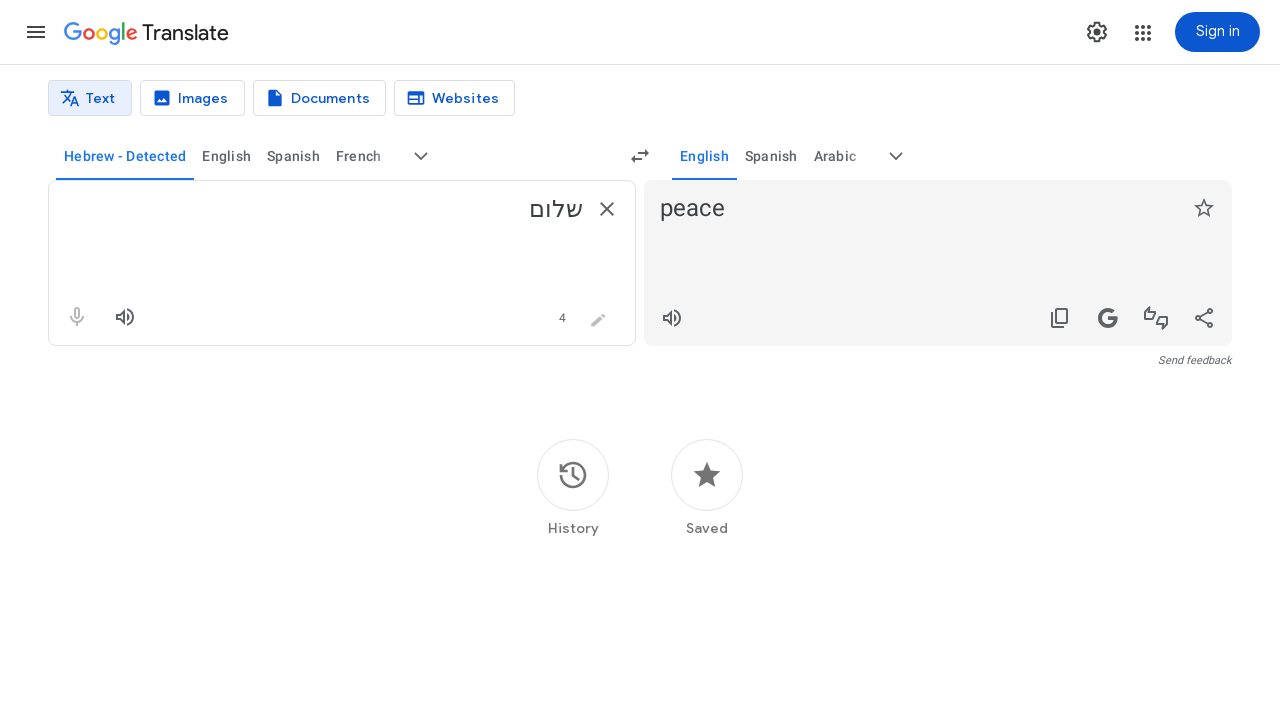